Tests navigation by clicking on Home link and verifying redirection to the homepage

Starting URL: http://the-internet.herokuapp.com/disappearing_elements

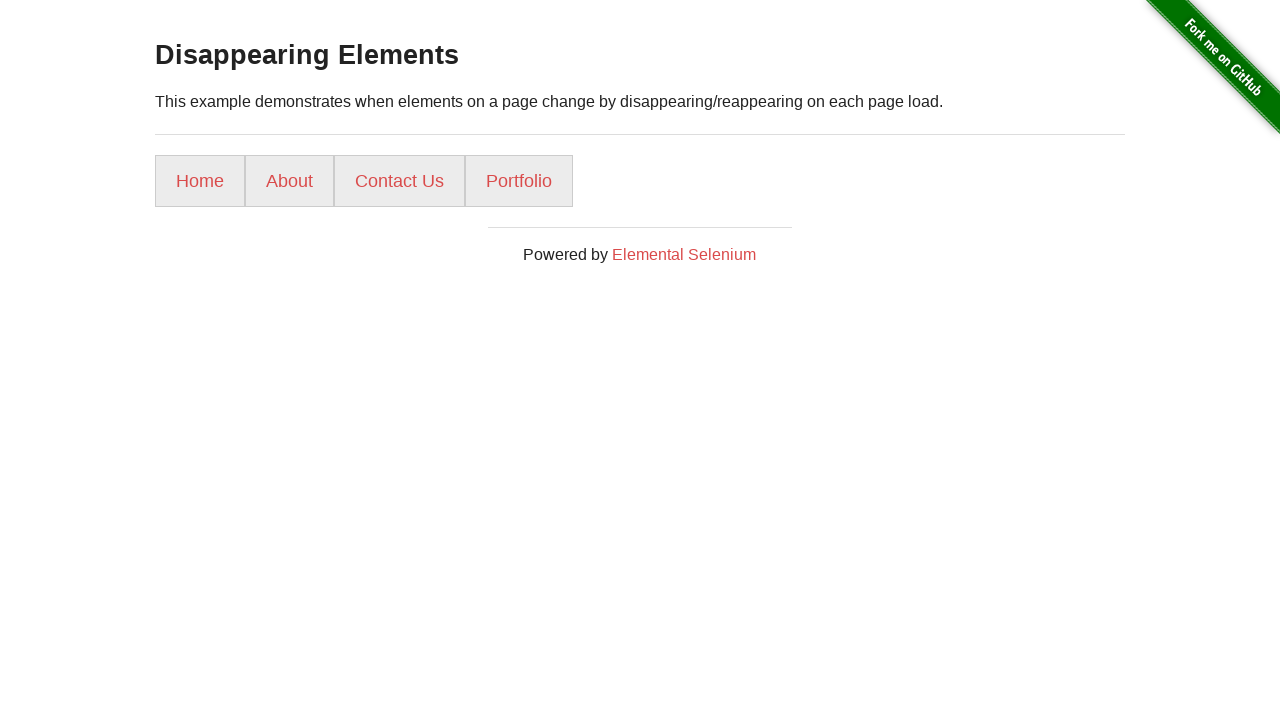

Clicked on Home link at (200, 181) on text=Home
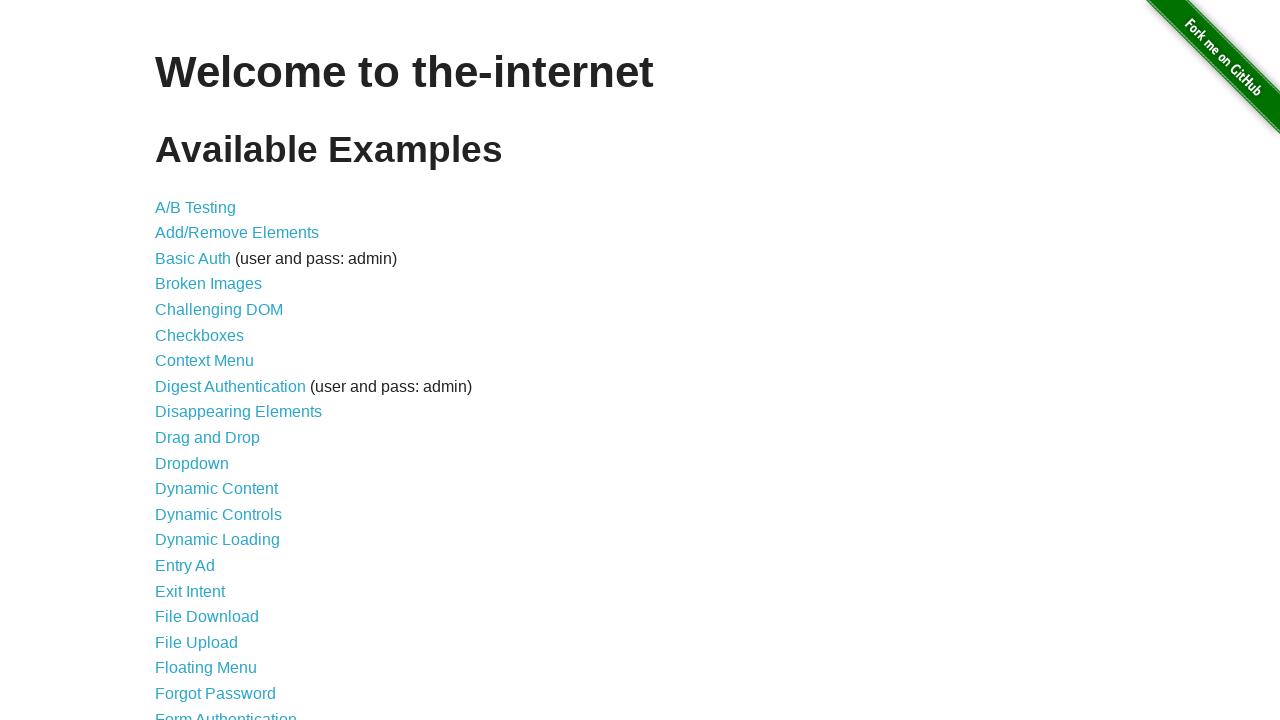

Homepage loaded and welcome text verified
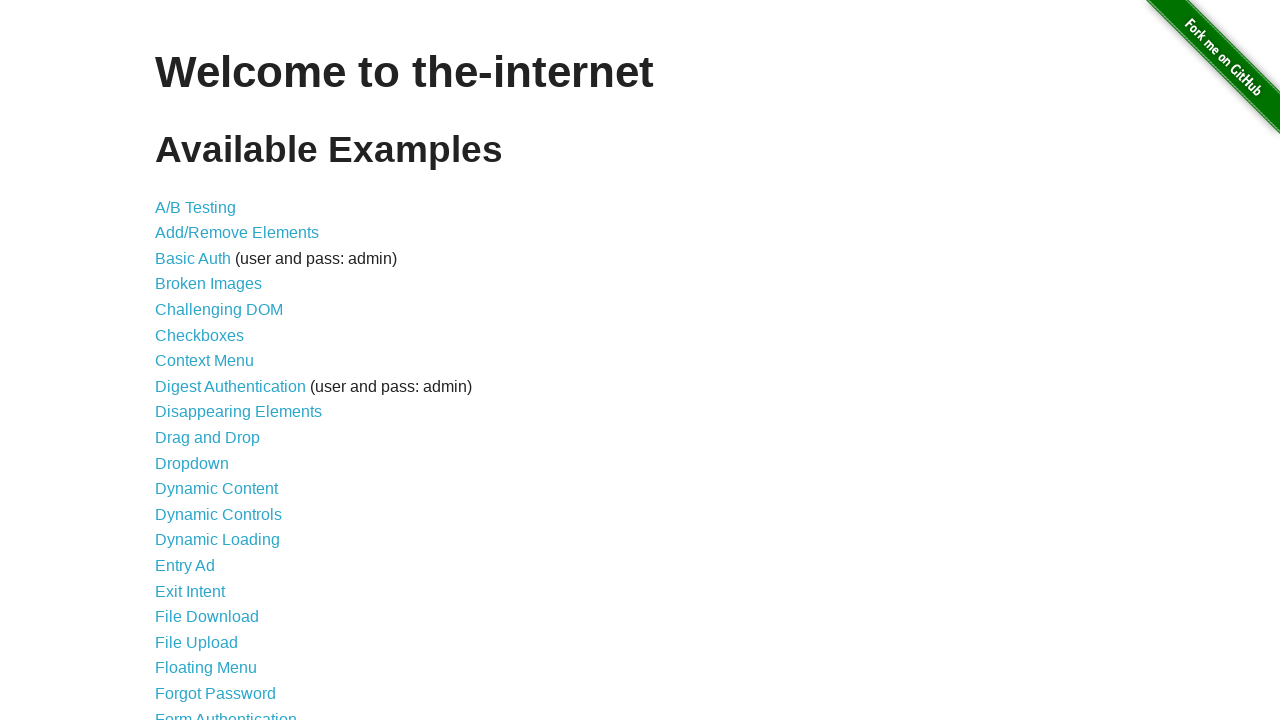

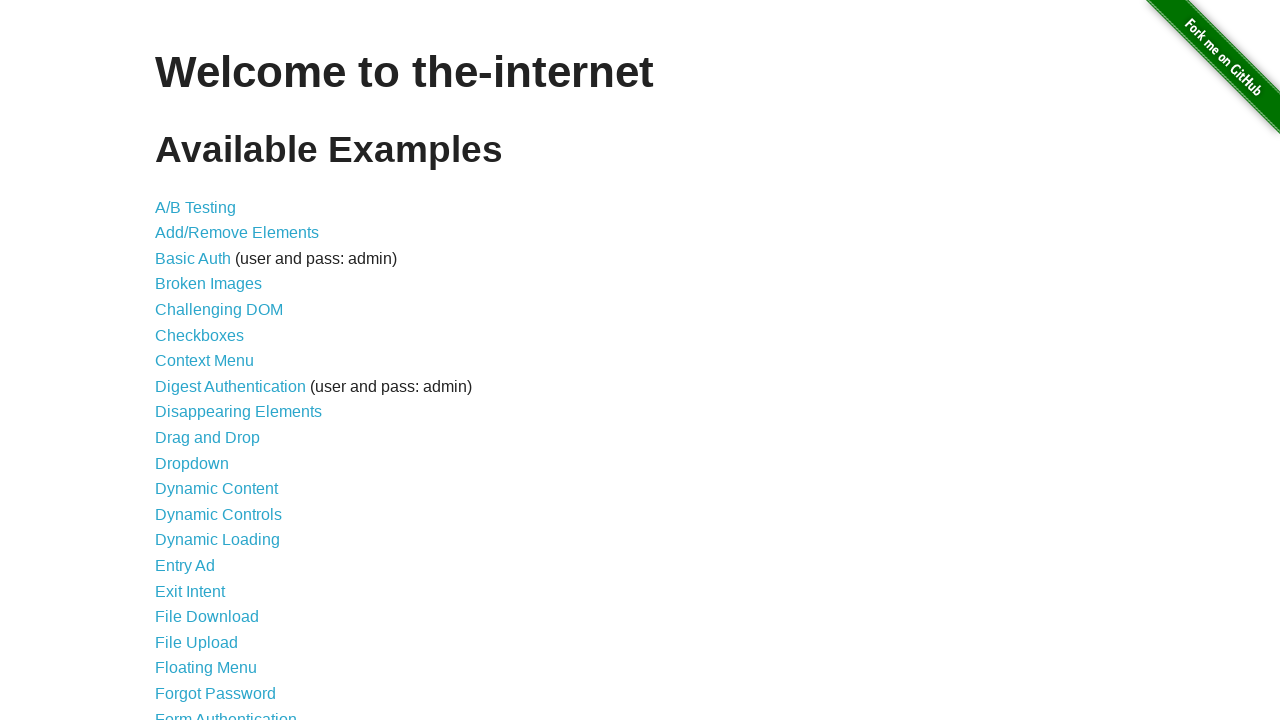